Tests cookie editing functionality by reading an existing cookie, modifying its value, adding the modified cookie back, and clicking the refresh cookies button to verify the change.

Starting URL: https://bonigarcia.dev/selenium-webdriver-java/cookies.html

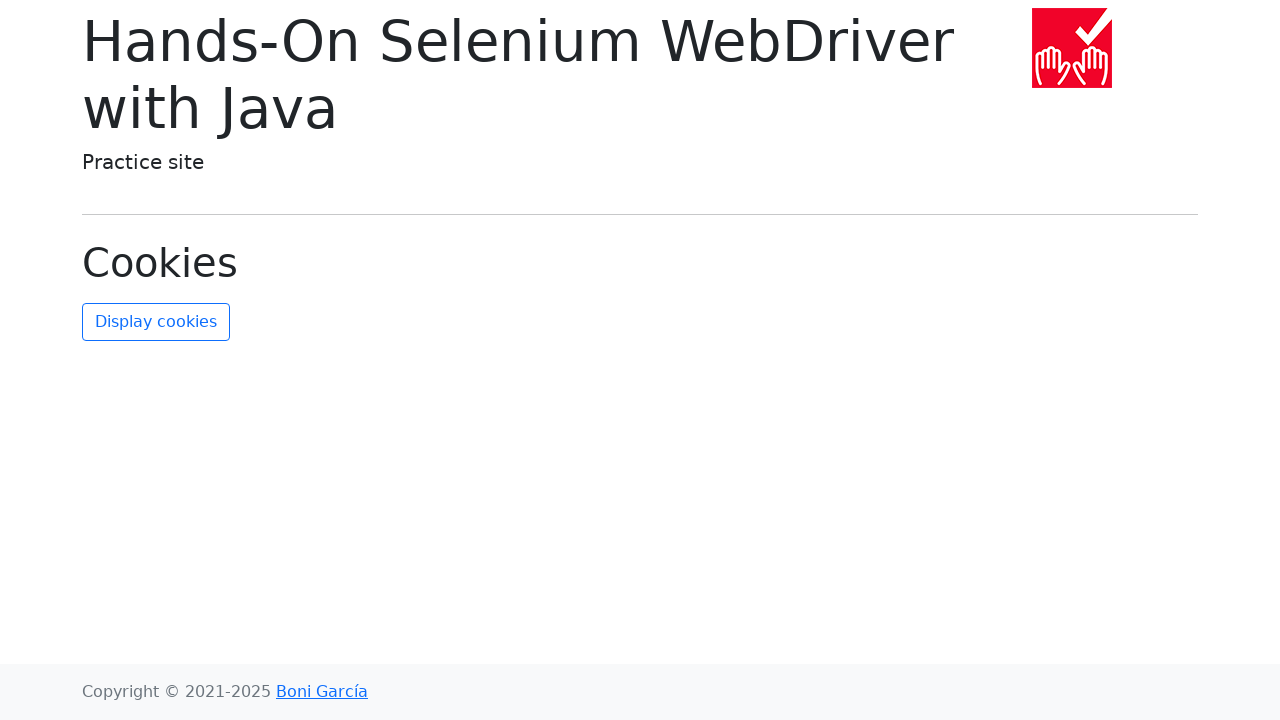

Retrieved all cookies from context
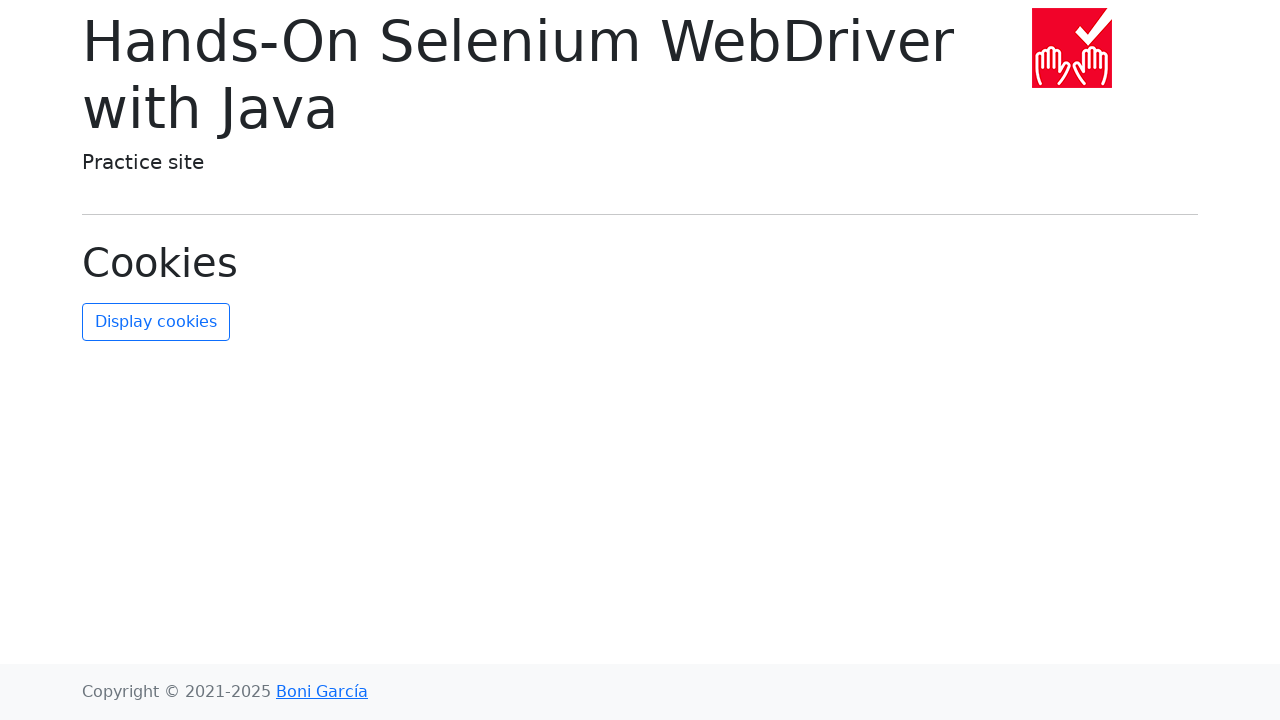

Found and extracted the 'username' cookie from cookies list
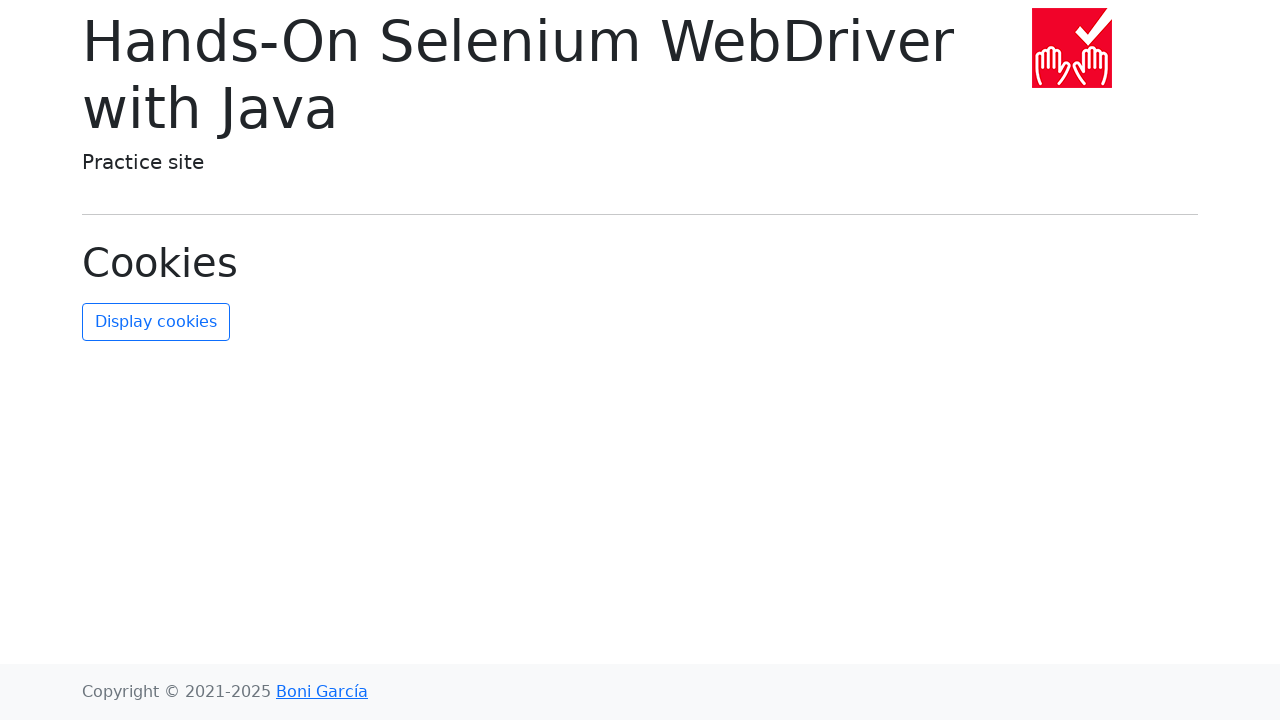

Added modified 'username' cookie with new value 'new-value' to context
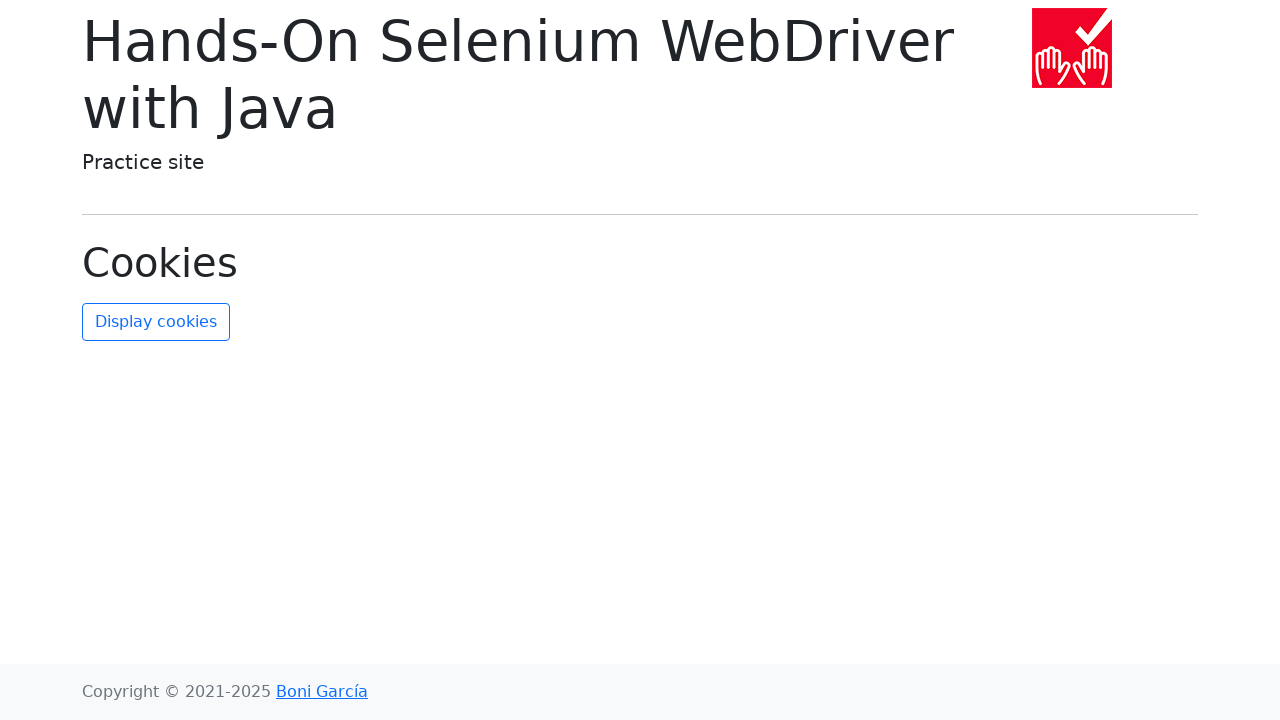

Clicked refresh cookies button to update page with new cookie value at (156, 322) on #refresh-cookies
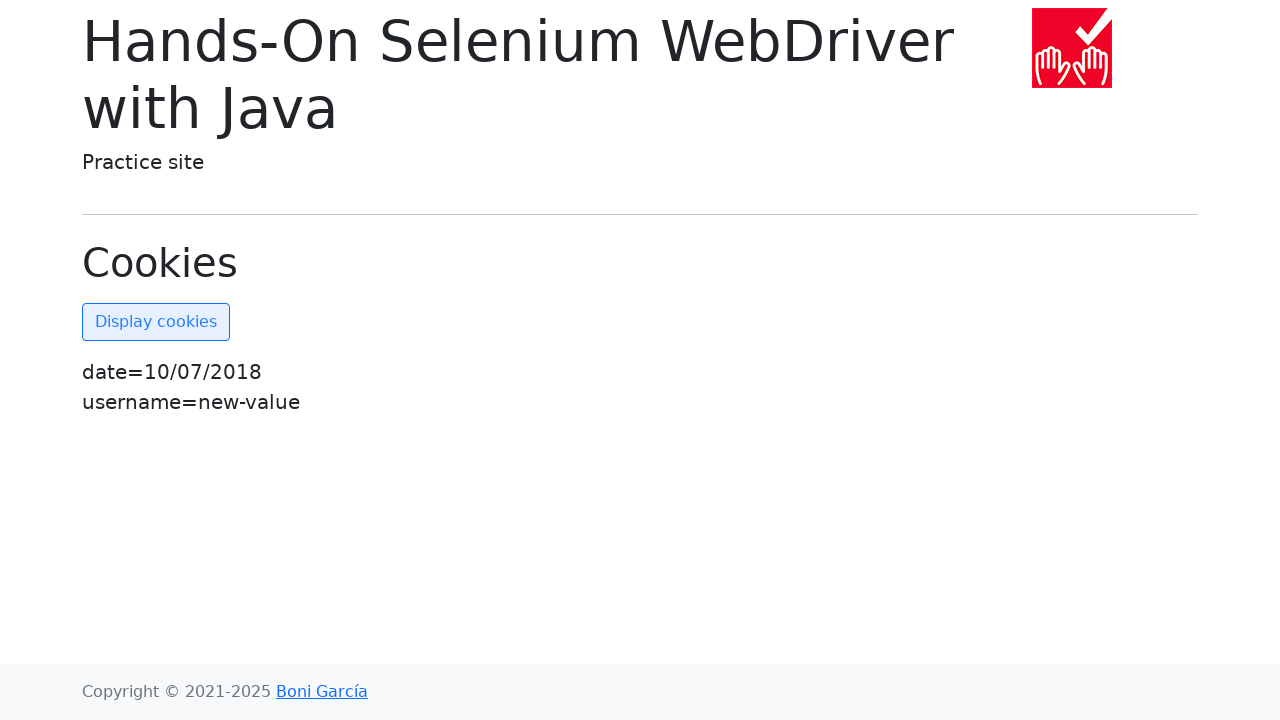

Waited for page to reach networkidle state after cookie refresh
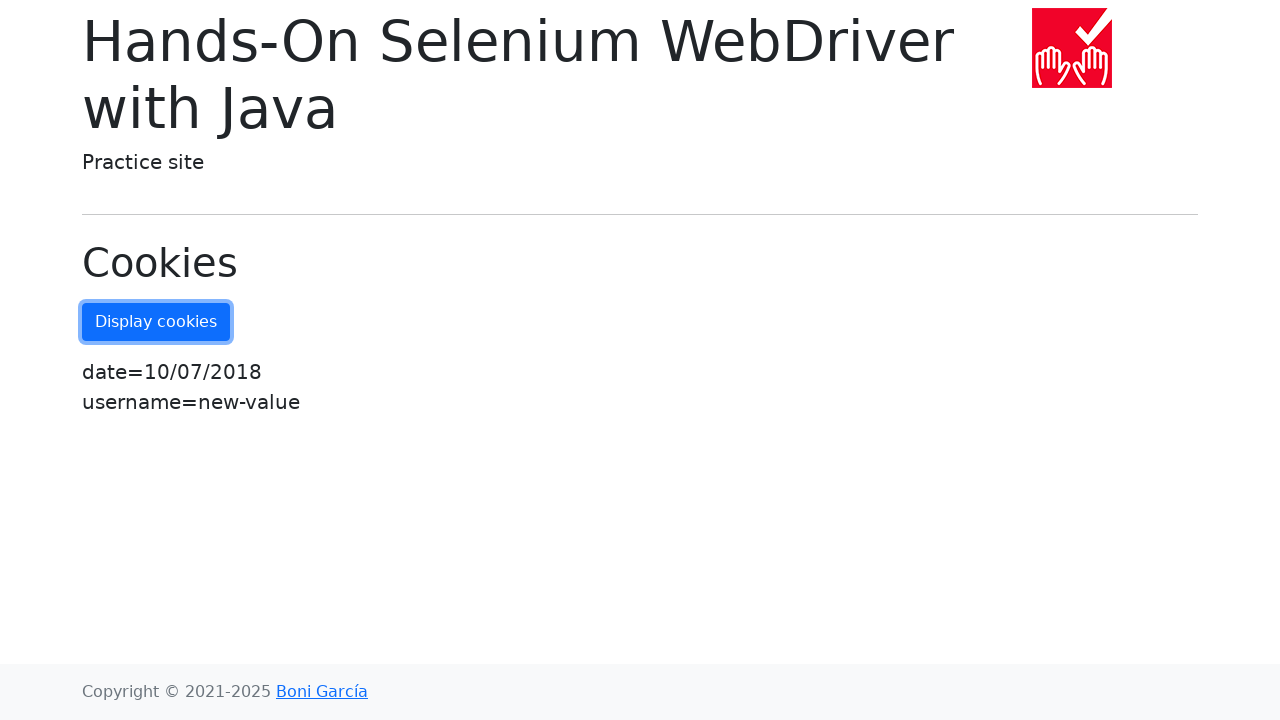

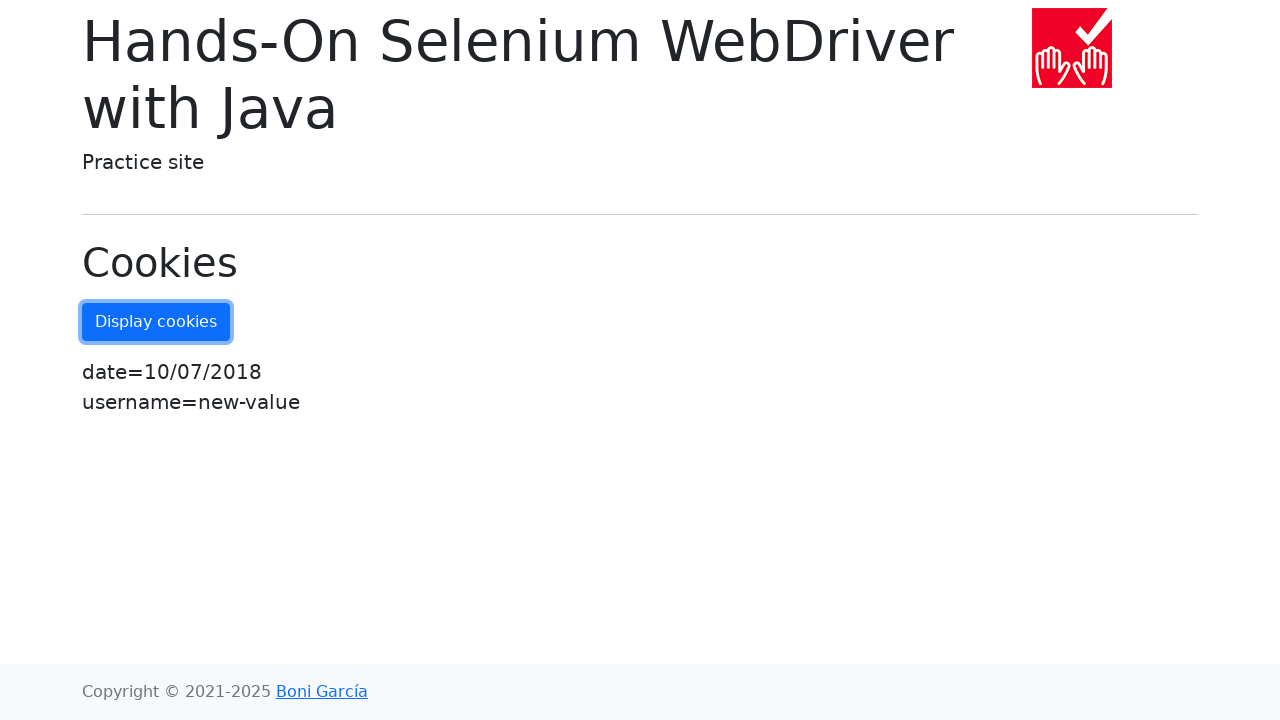